Opens the Abbott Atelier homepage and verifies it loads successfully

Starting URL: https://www.abbottatelier.com/

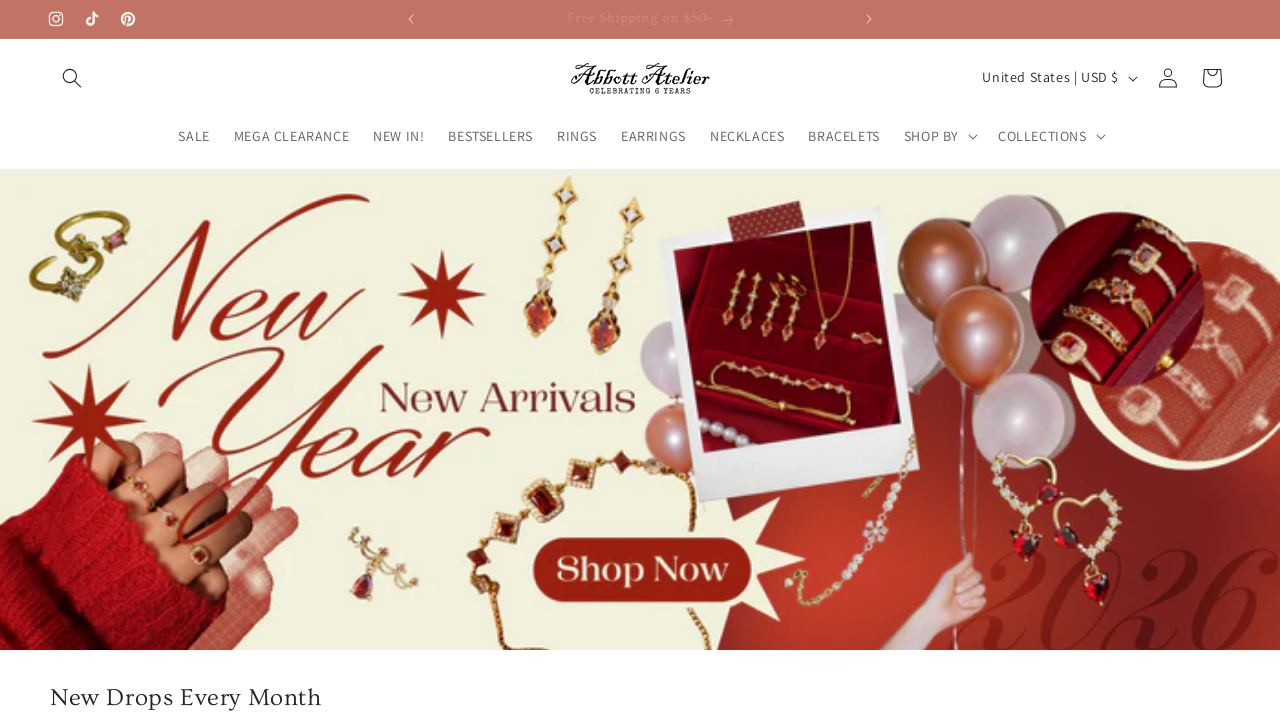

Waited for Abbott Atelier homepage to load (domcontentloaded state)
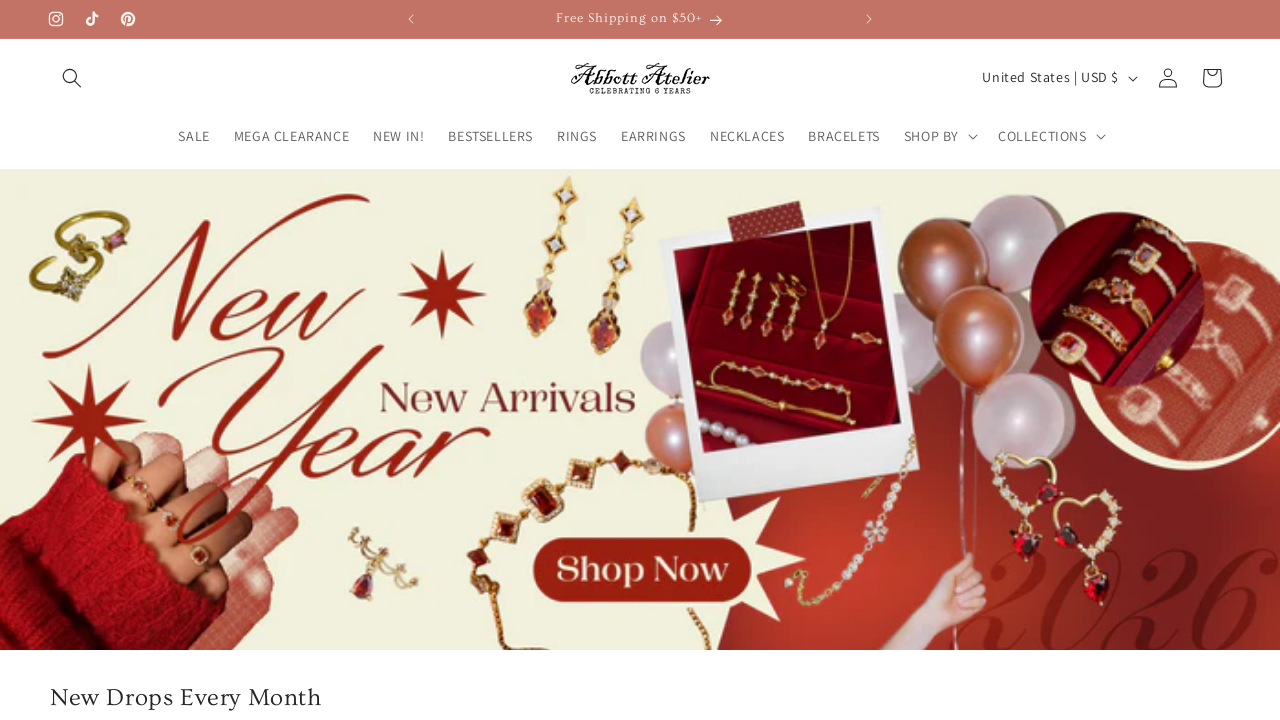

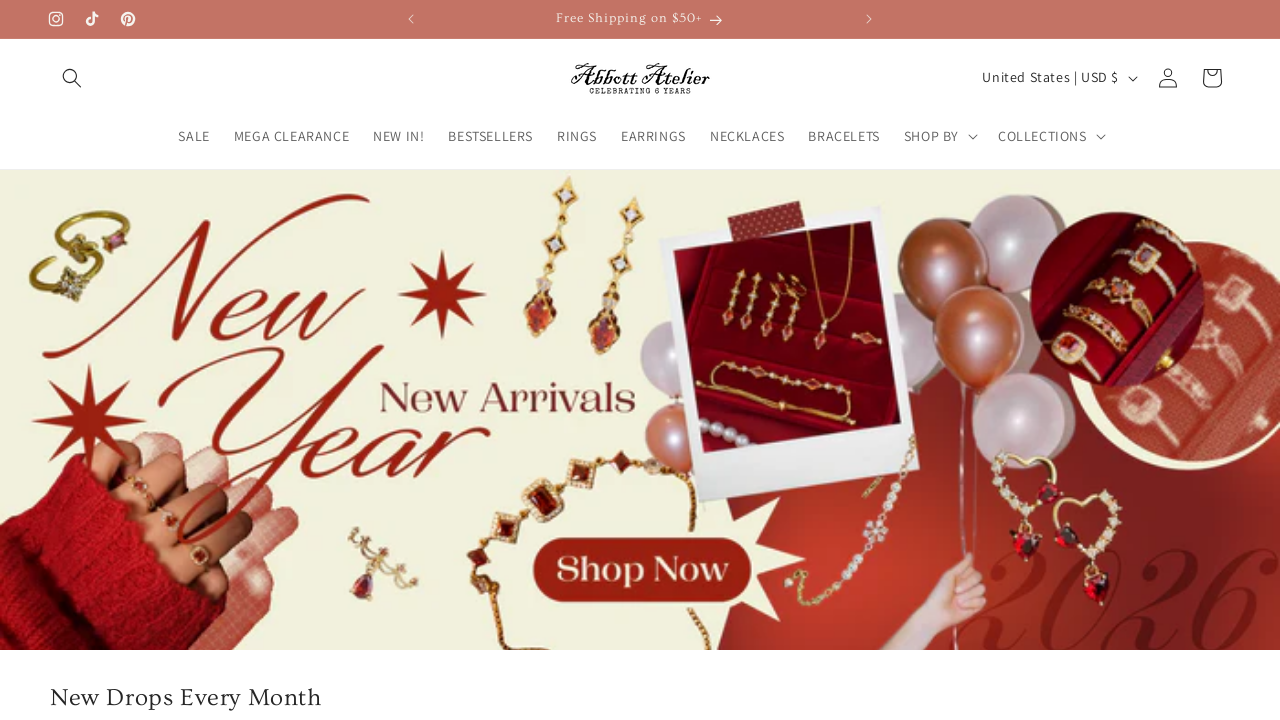